Tests scoped element finding within a footer section and opens multiple links in new tabs using keyboard shortcuts, then iterates through all opened windows/tabs.

Starting URL: https://qaclickacademy.com/practice.php

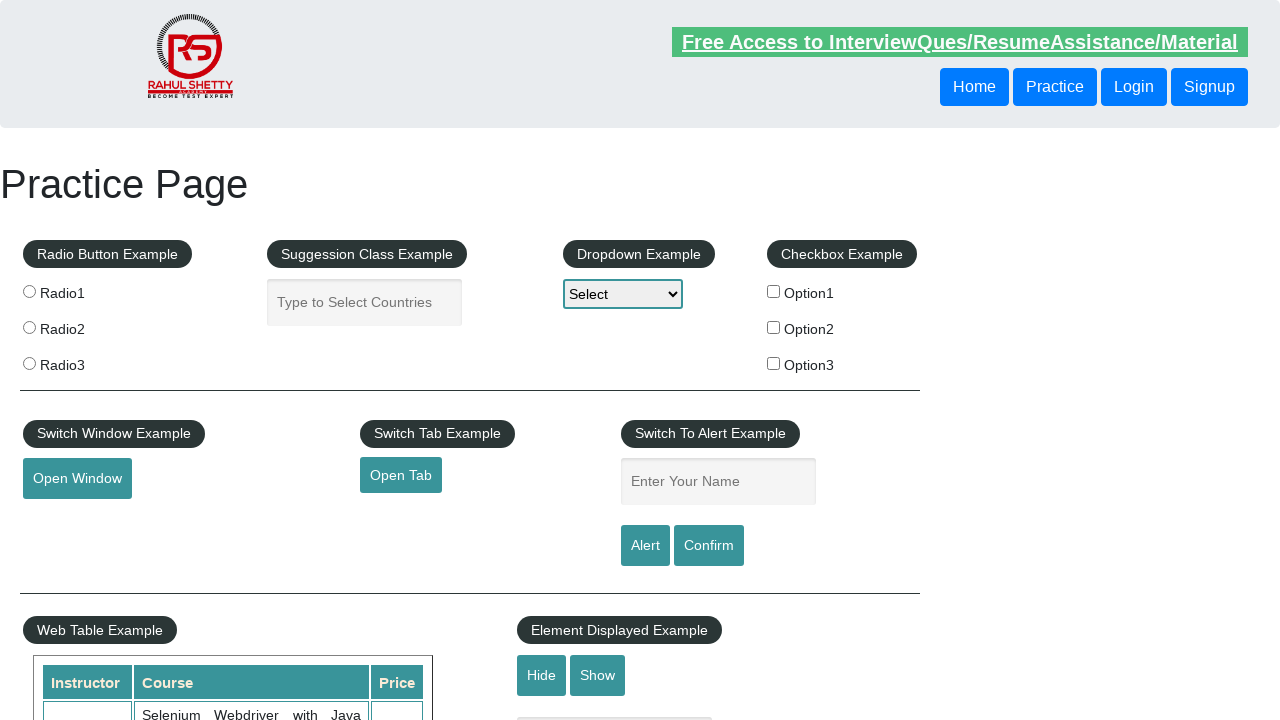

Footer section (#gf-BIG) loaded and found
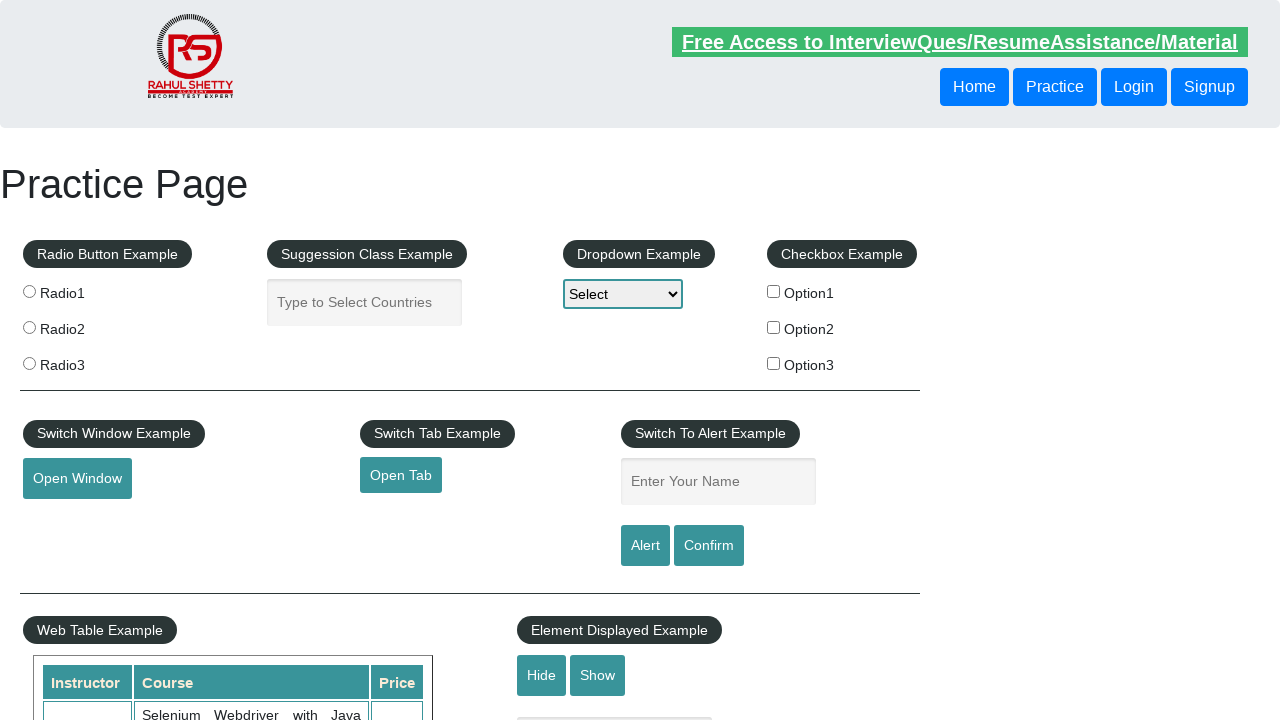

Located footer element for scoped searching
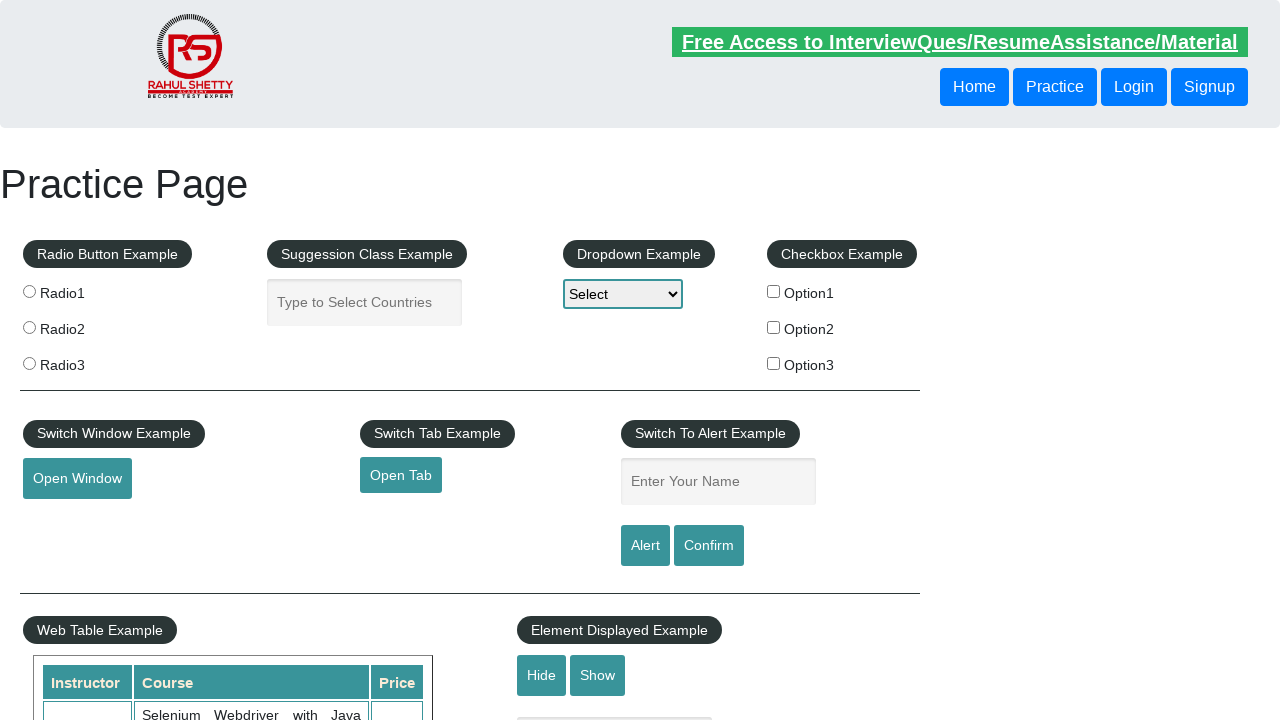

Located first column unordered list within footer
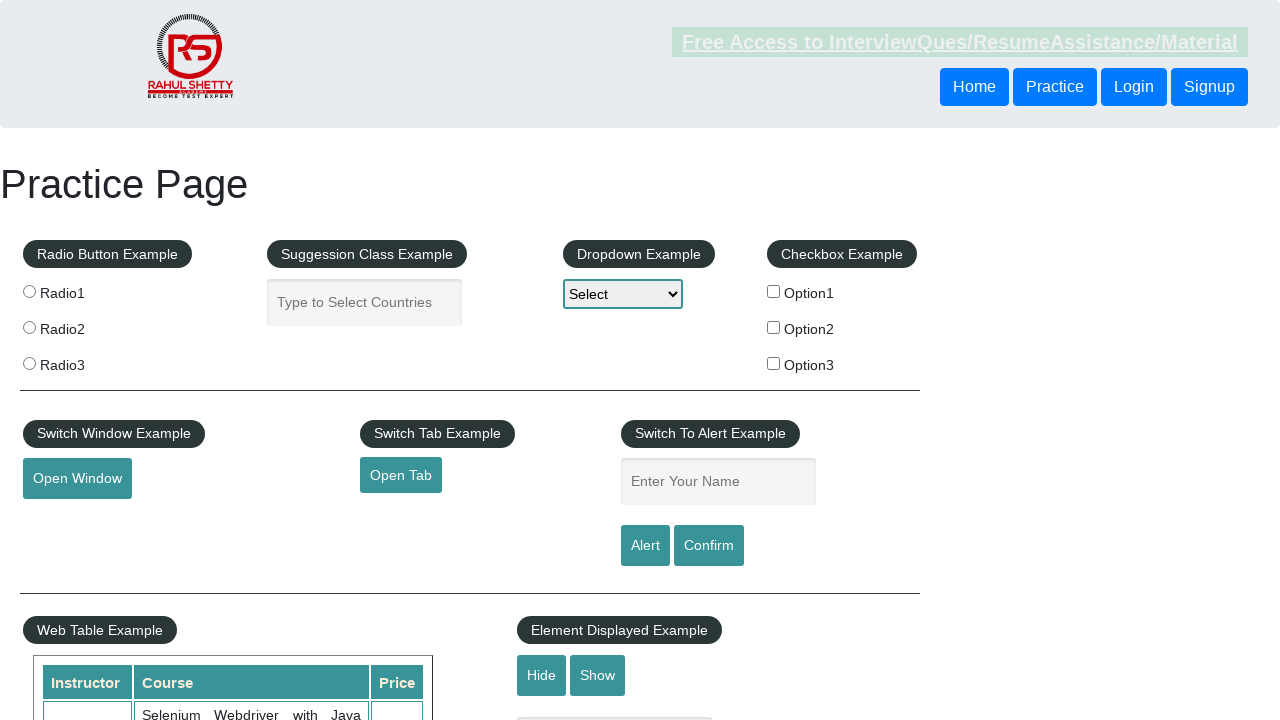

Located all anchor links in first footer column
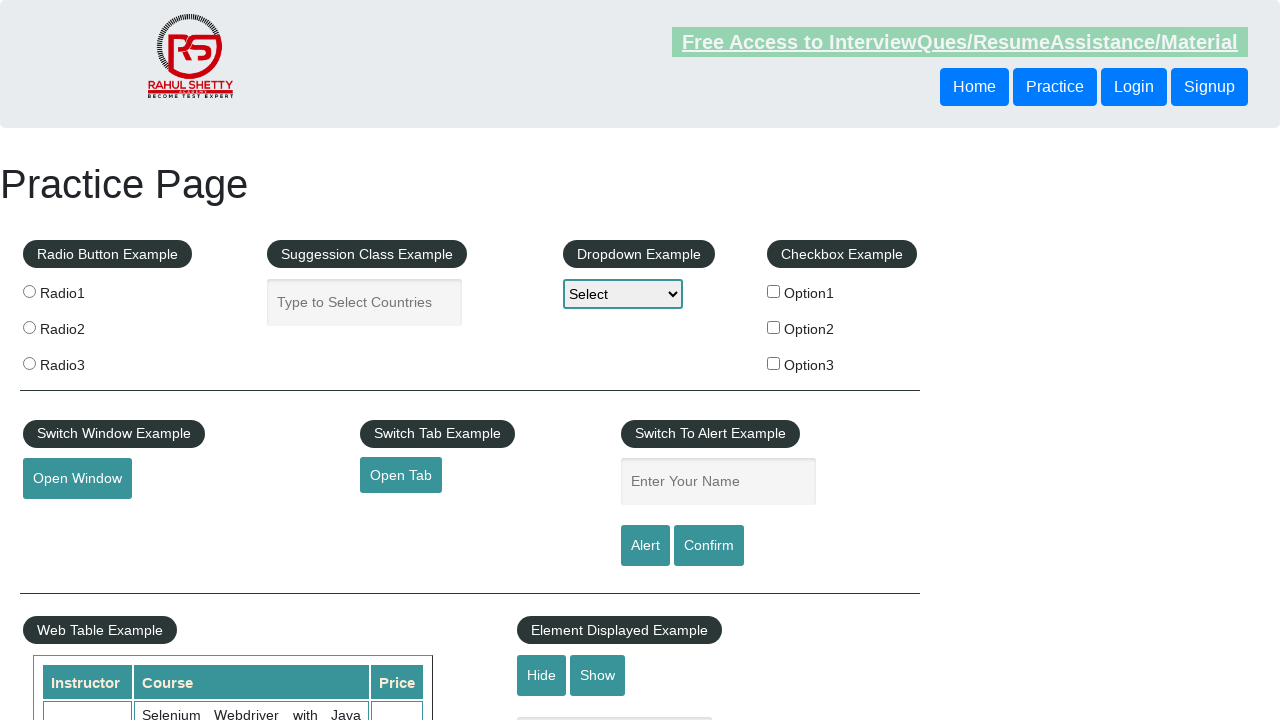

Counted 5 links in first footer column
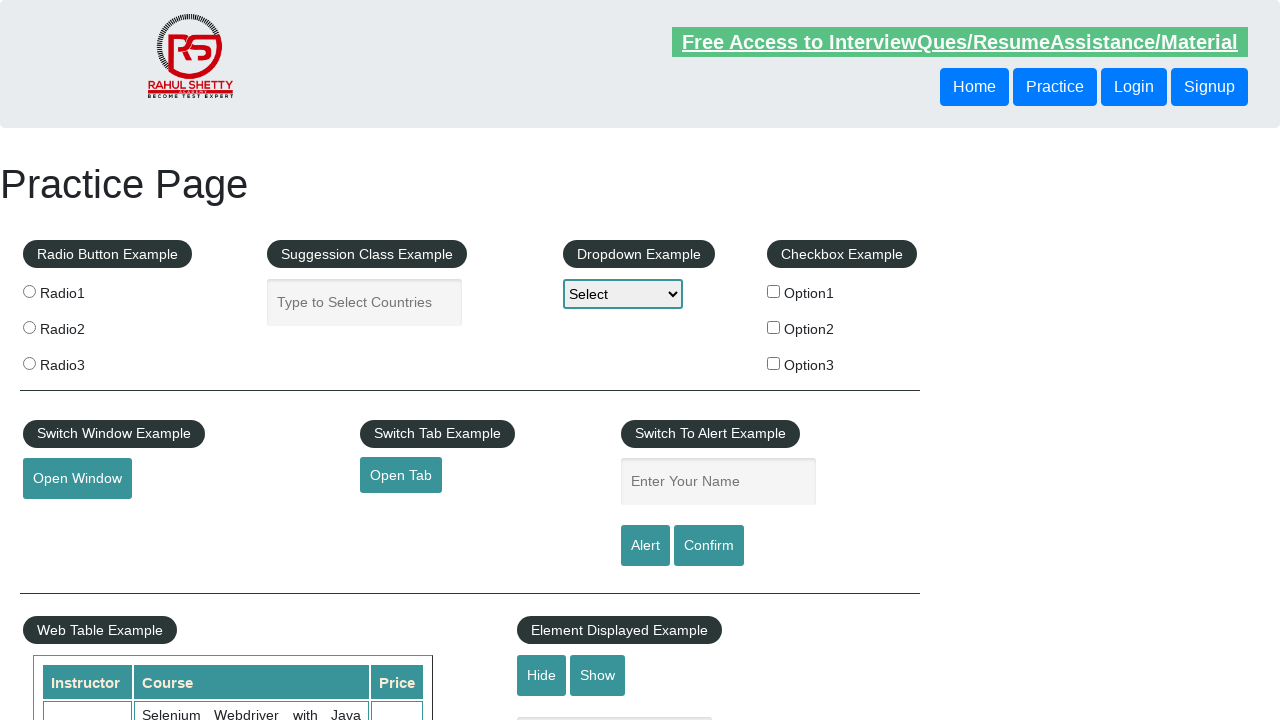

Opened link 1 in new tab using Ctrl+Click at (68, 520) on #gf-BIG >> xpath=//td[1]//ul[1] >> a >> nth=1
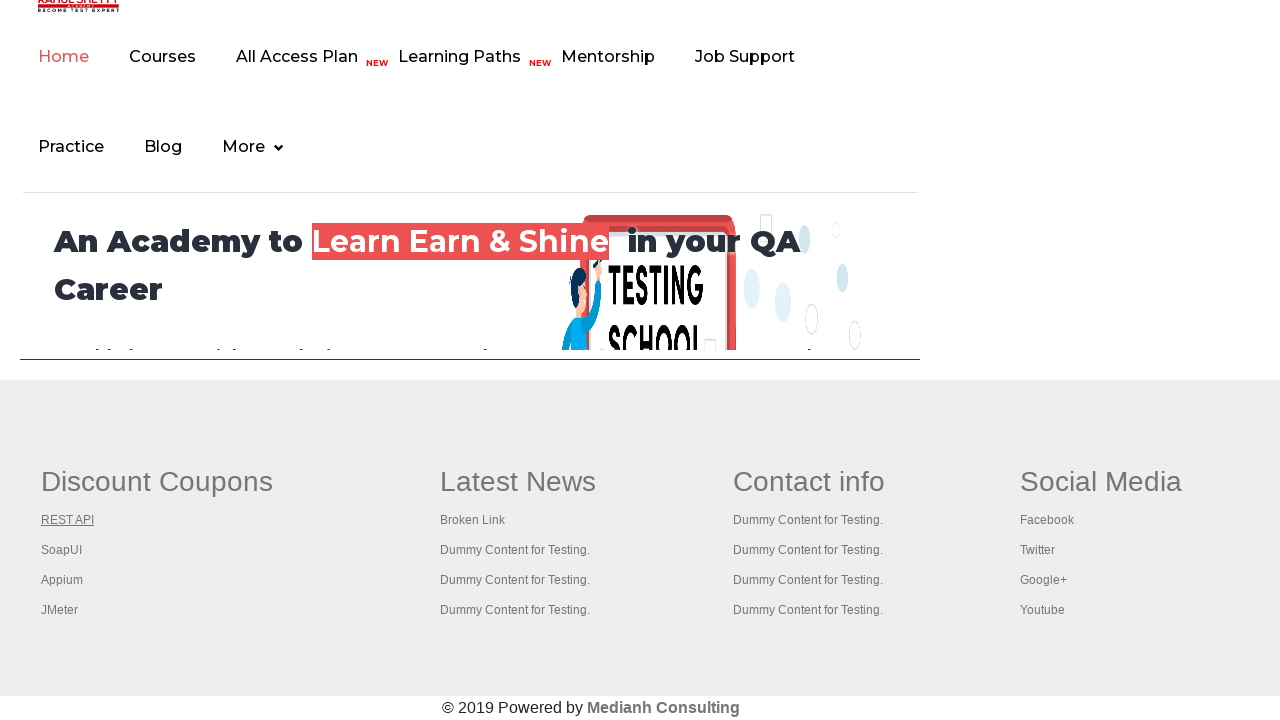

Waited 2 seconds for link 1 to load in new tab
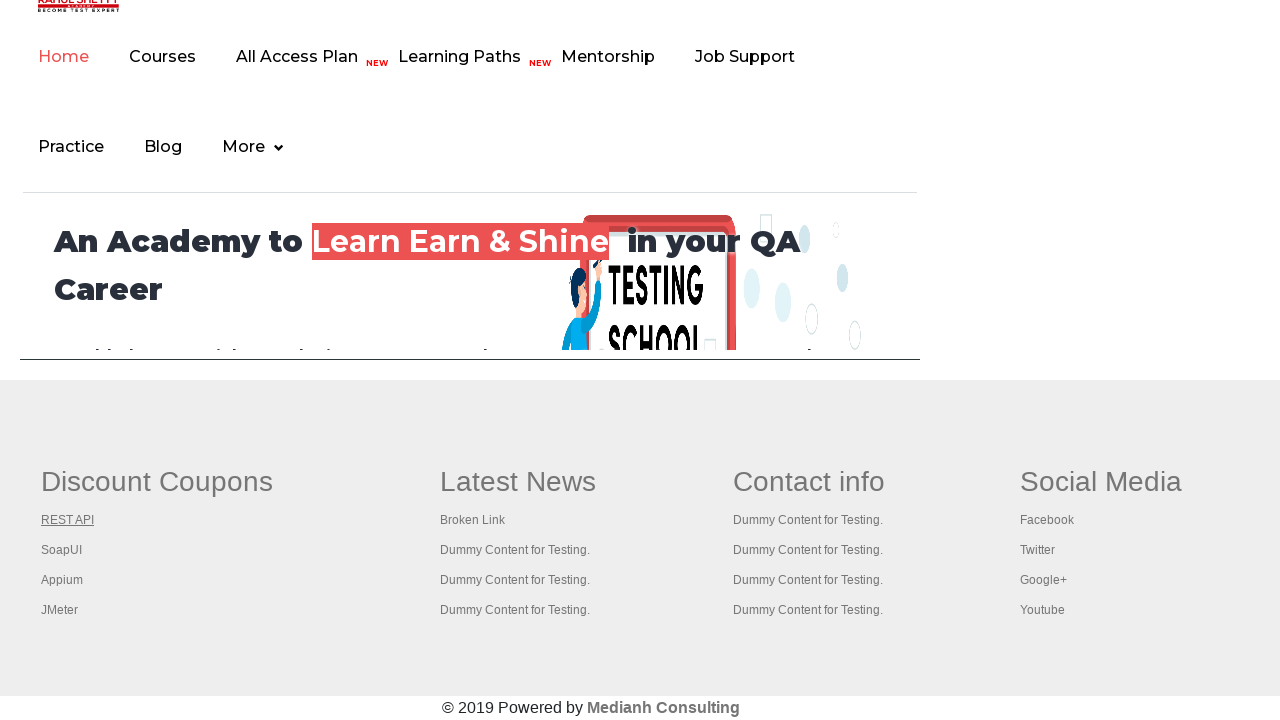

Opened link 2 in new tab using Ctrl+Click at (62, 550) on #gf-BIG >> xpath=//td[1]//ul[1] >> a >> nth=2
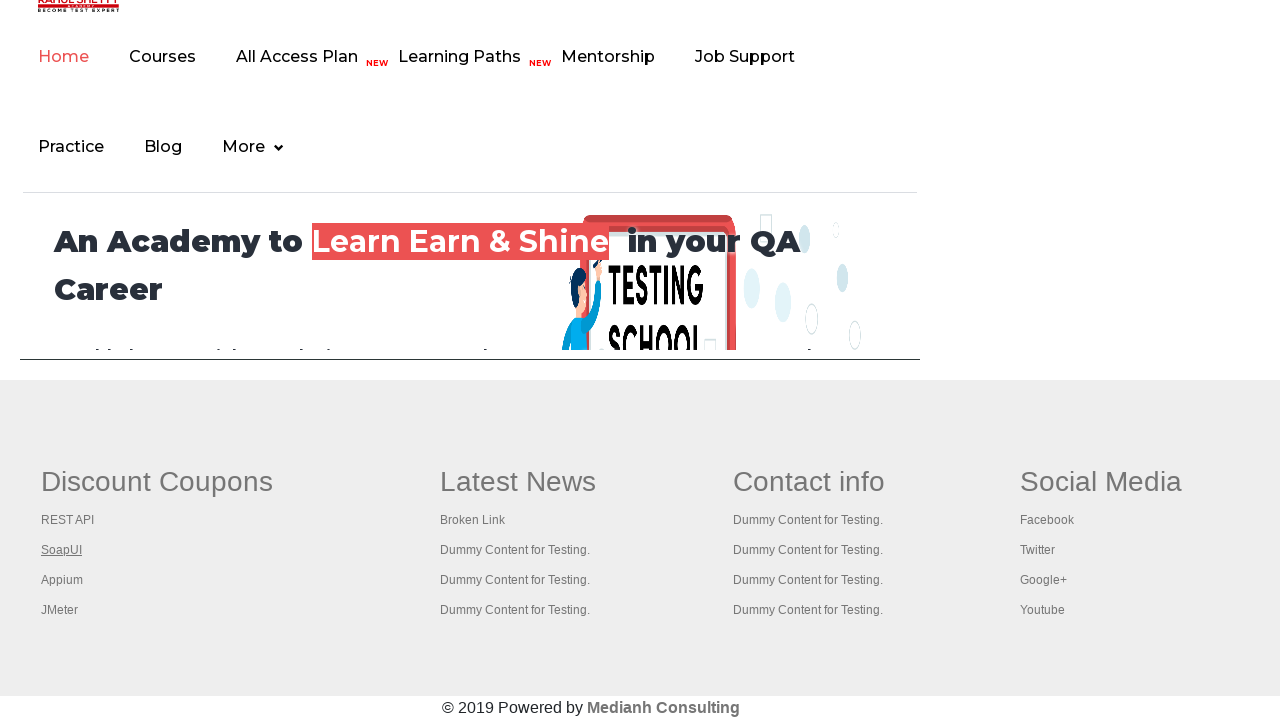

Waited 2 seconds for link 2 to load in new tab
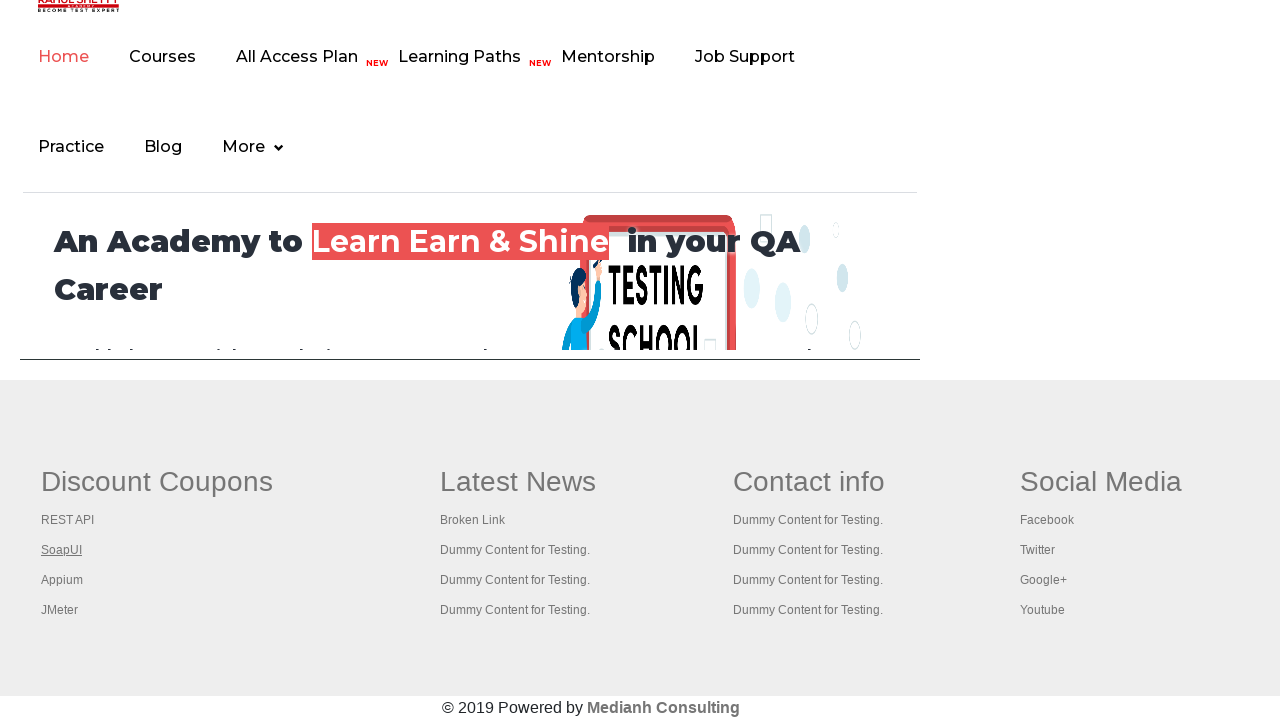

Opened link 3 in new tab using Ctrl+Click at (62, 580) on #gf-BIG >> xpath=//td[1]//ul[1] >> a >> nth=3
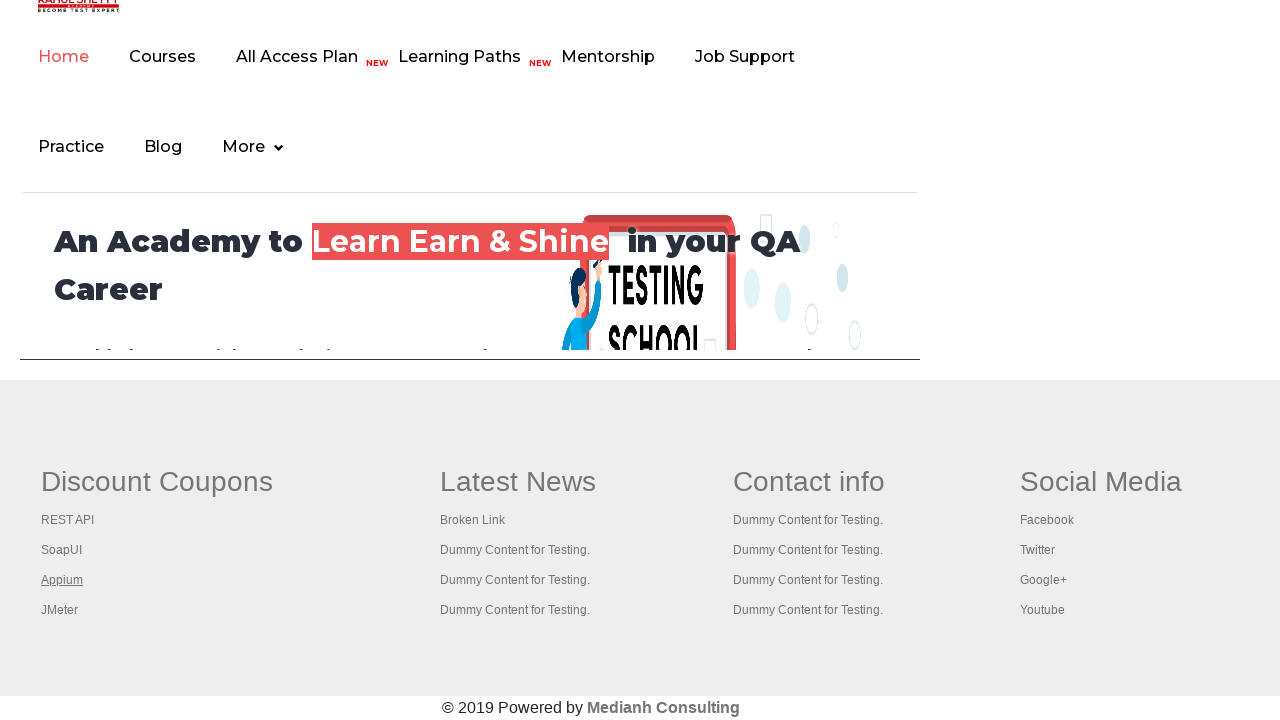

Waited 2 seconds for link 3 to load in new tab
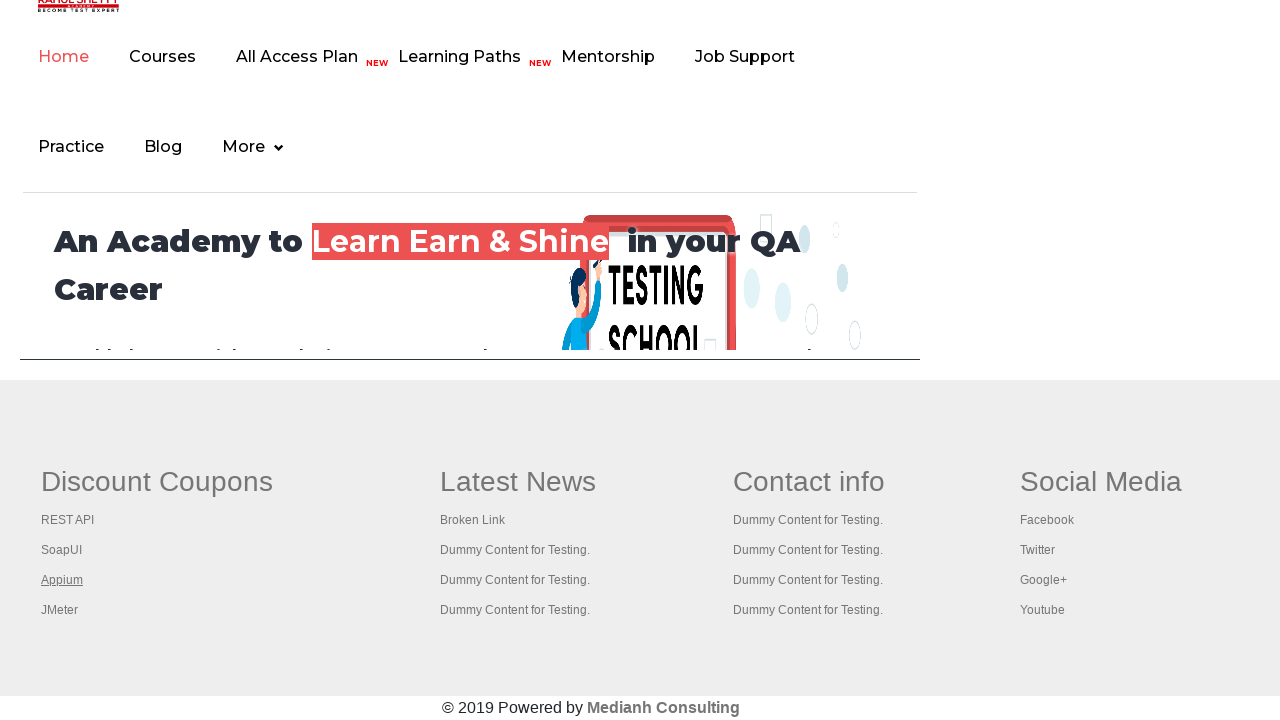

Opened link 4 in new tab using Ctrl+Click at (60, 610) on #gf-BIG >> xpath=//td[1]//ul[1] >> a >> nth=4
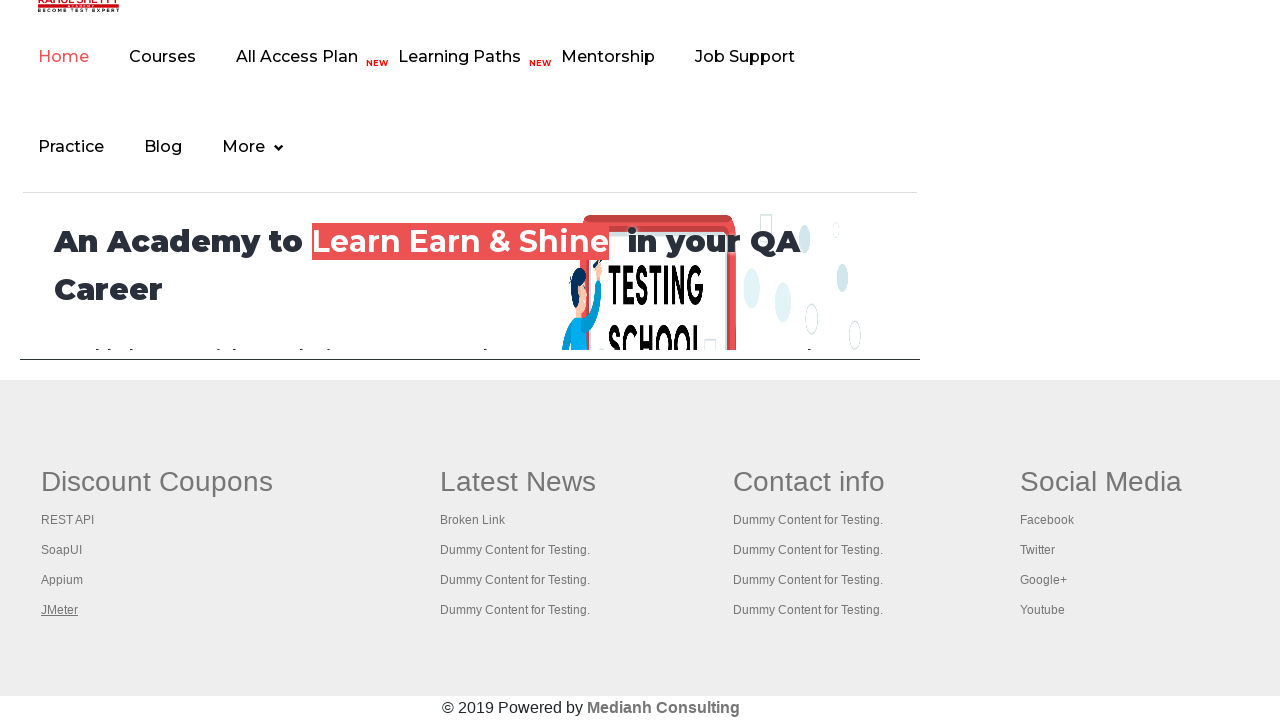

Waited 2 seconds for link 4 to load in new tab
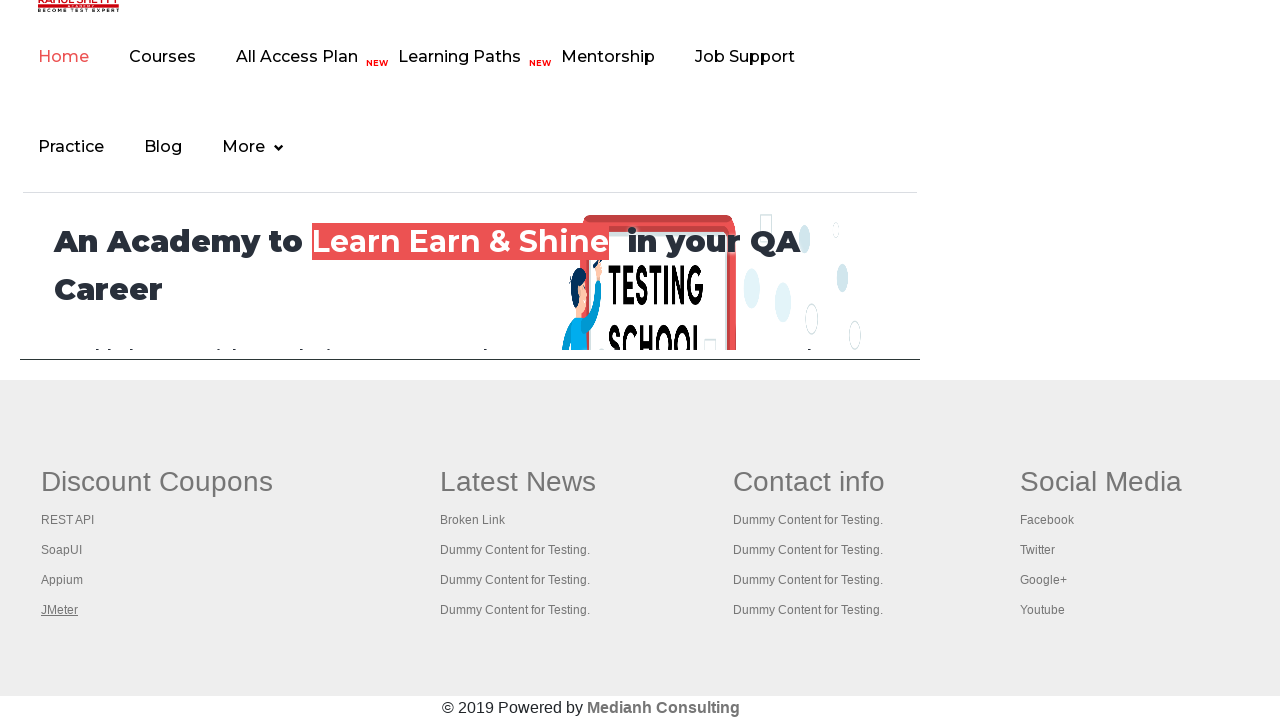

Retrieved all 5 opened pages/tabs from context
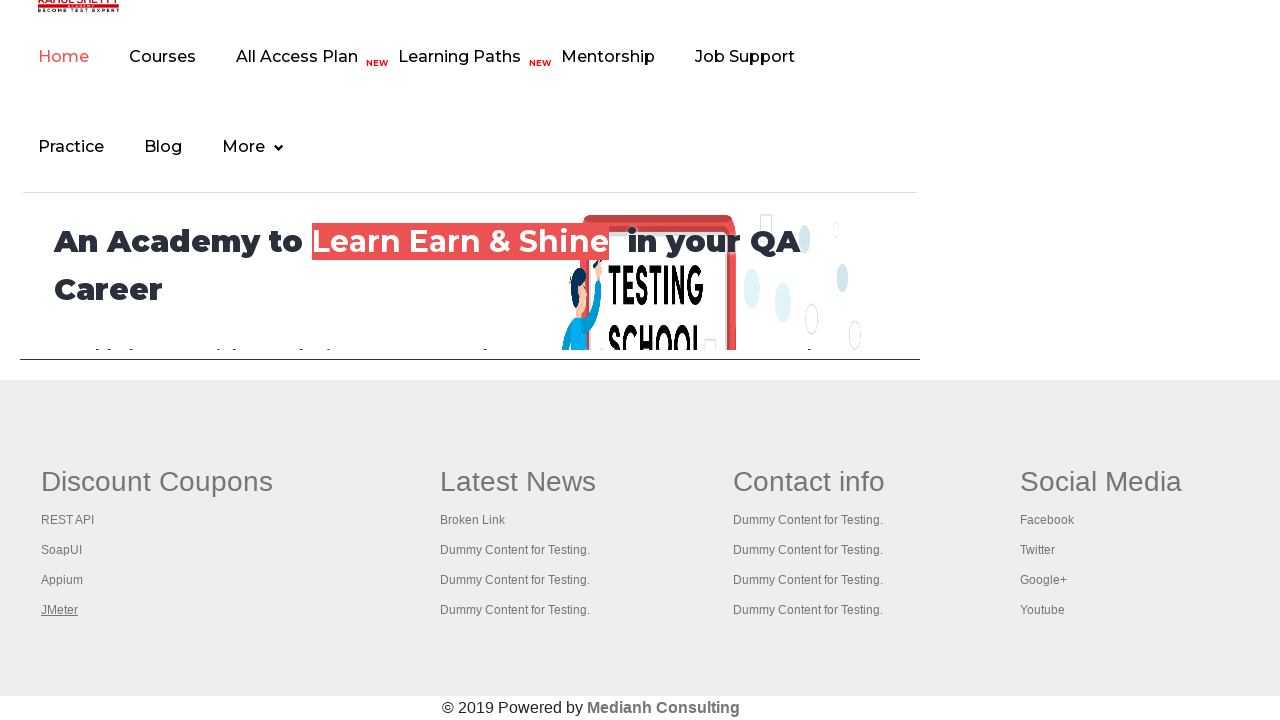

Brought tab 0 to front
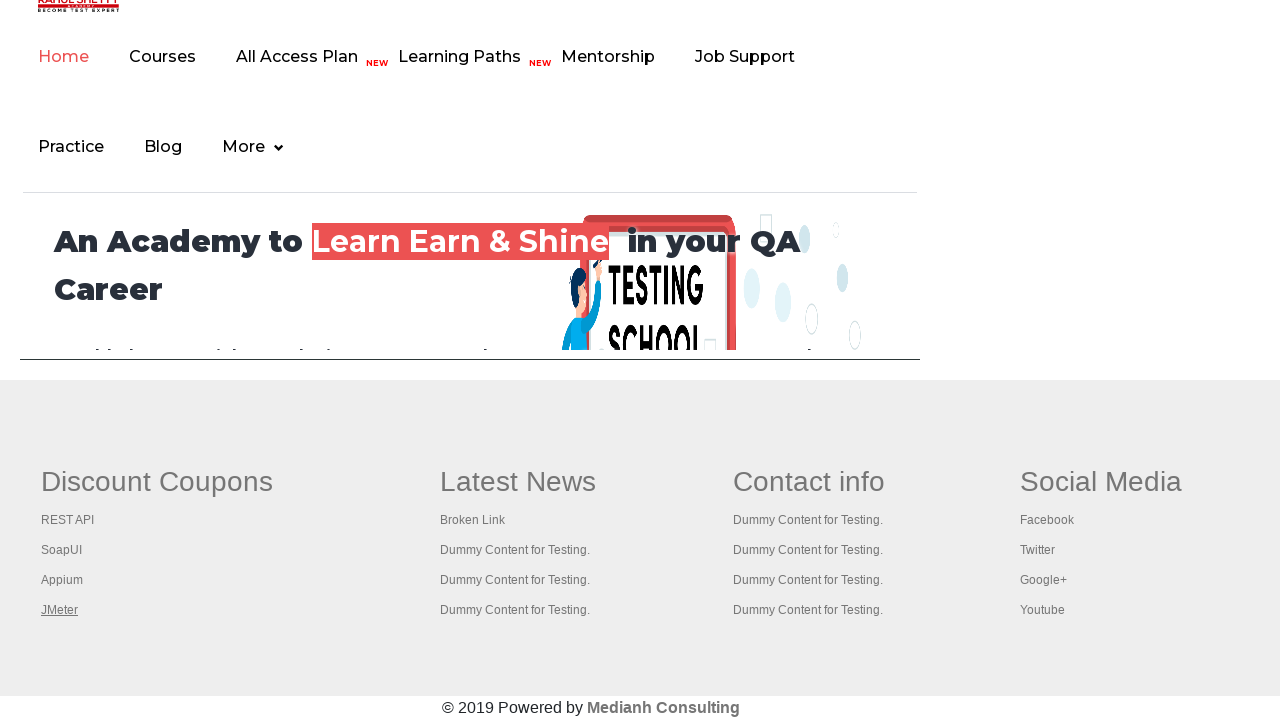

Tab 0 reached domcontentloaded state
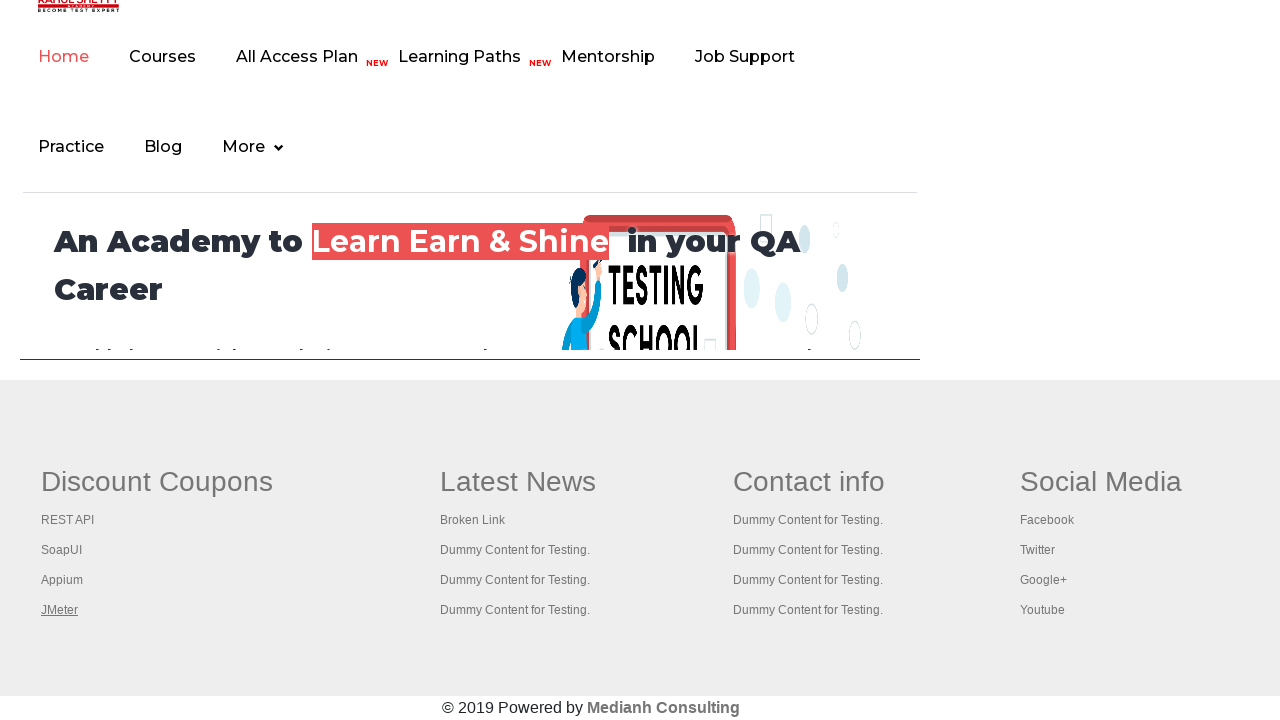

Brought tab 1 to front
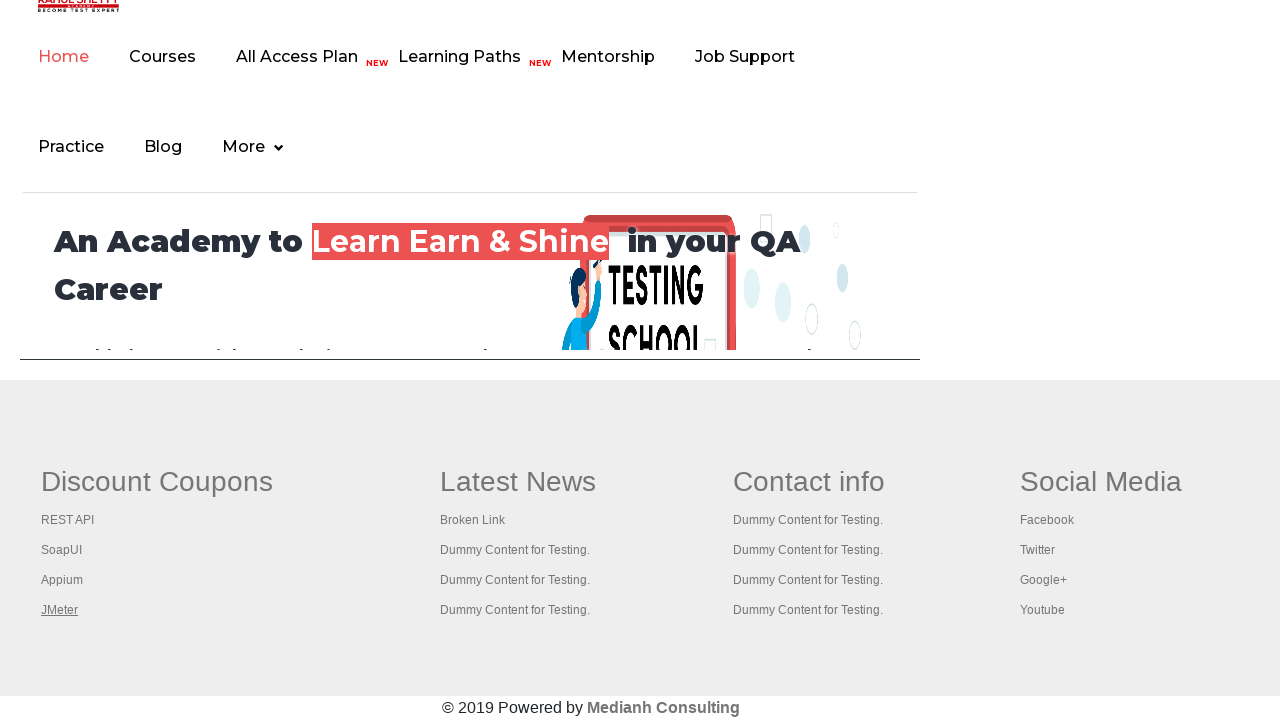

Tab 1 reached domcontentloaded state
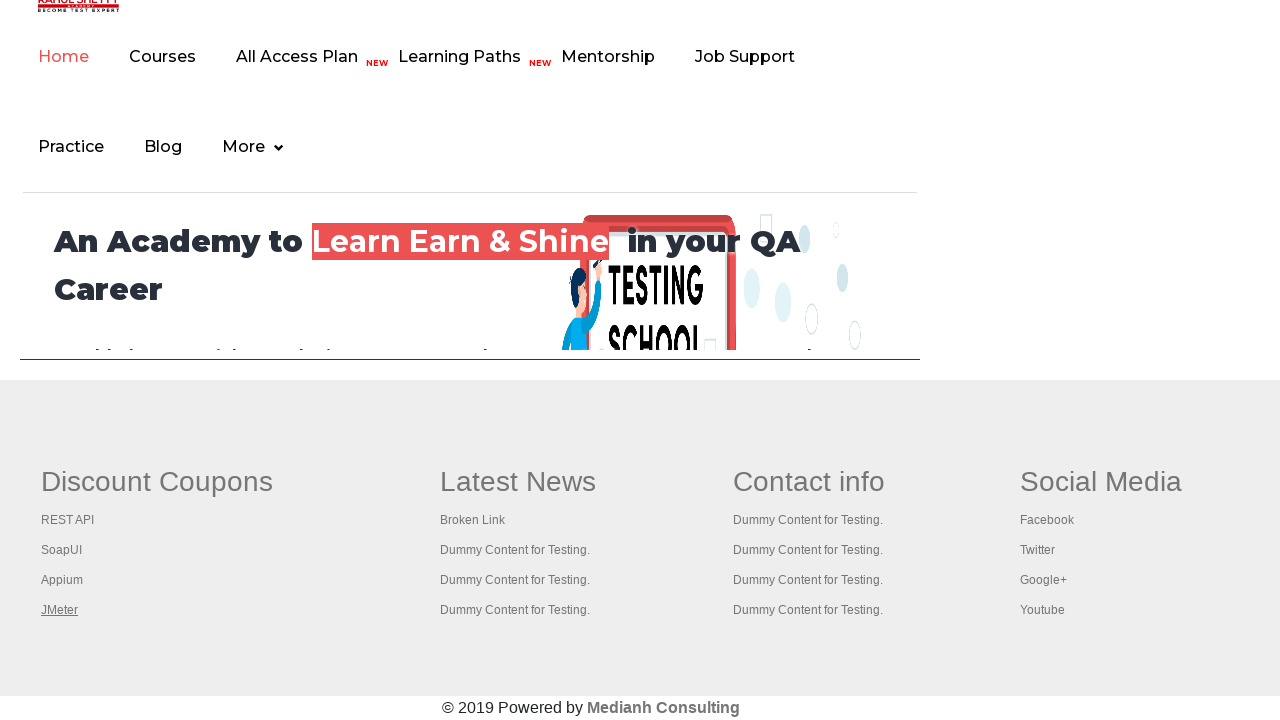

Brought tab 2 to front
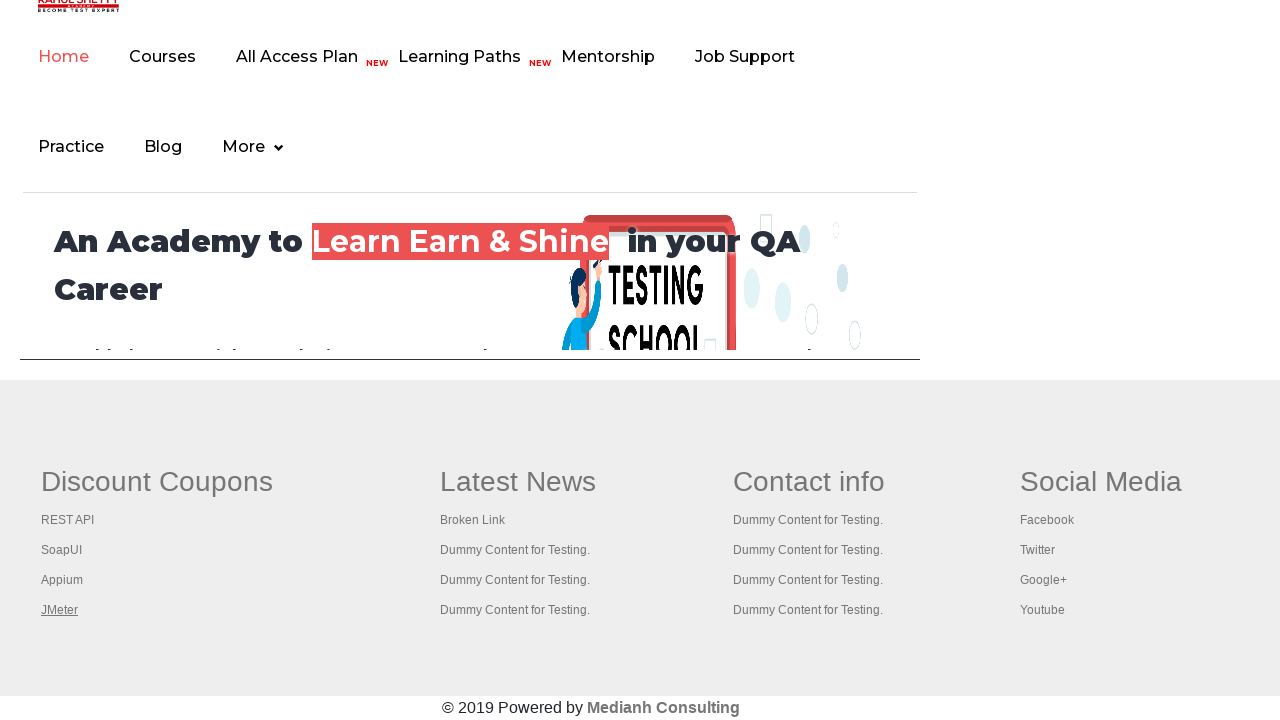

Tab 2 reached domcontentloaded state
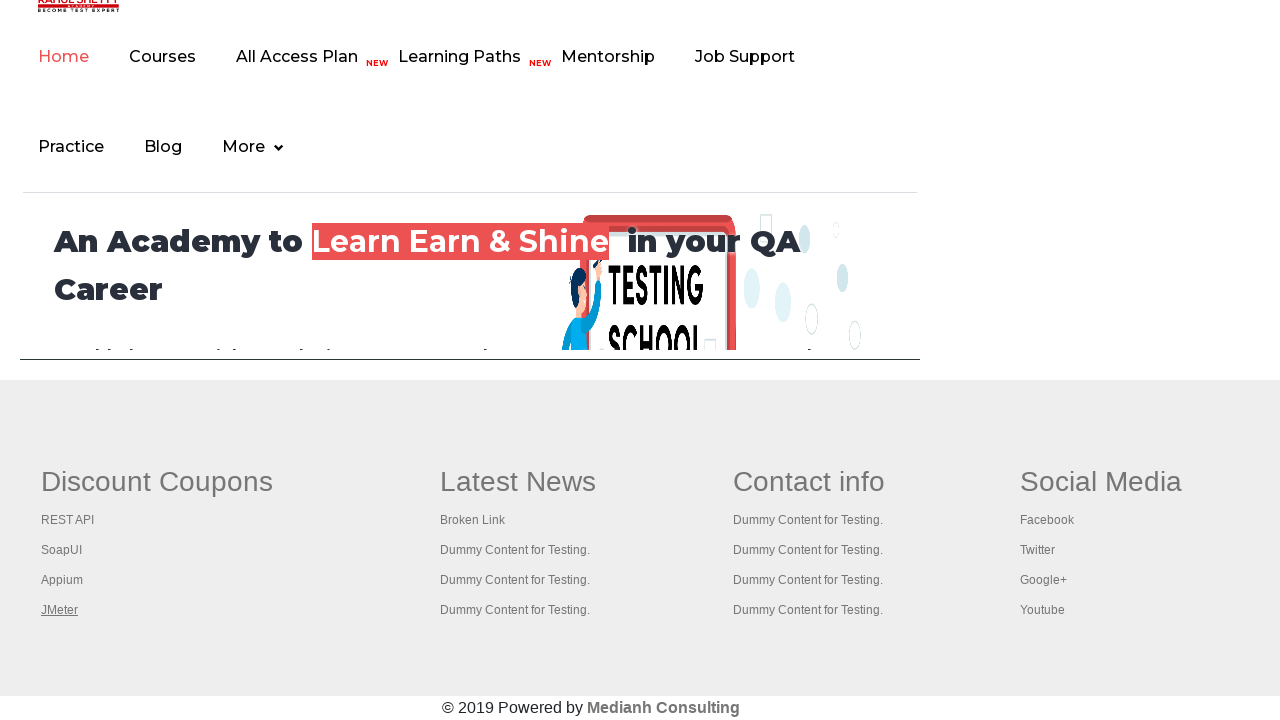

Brought tab 3 to front
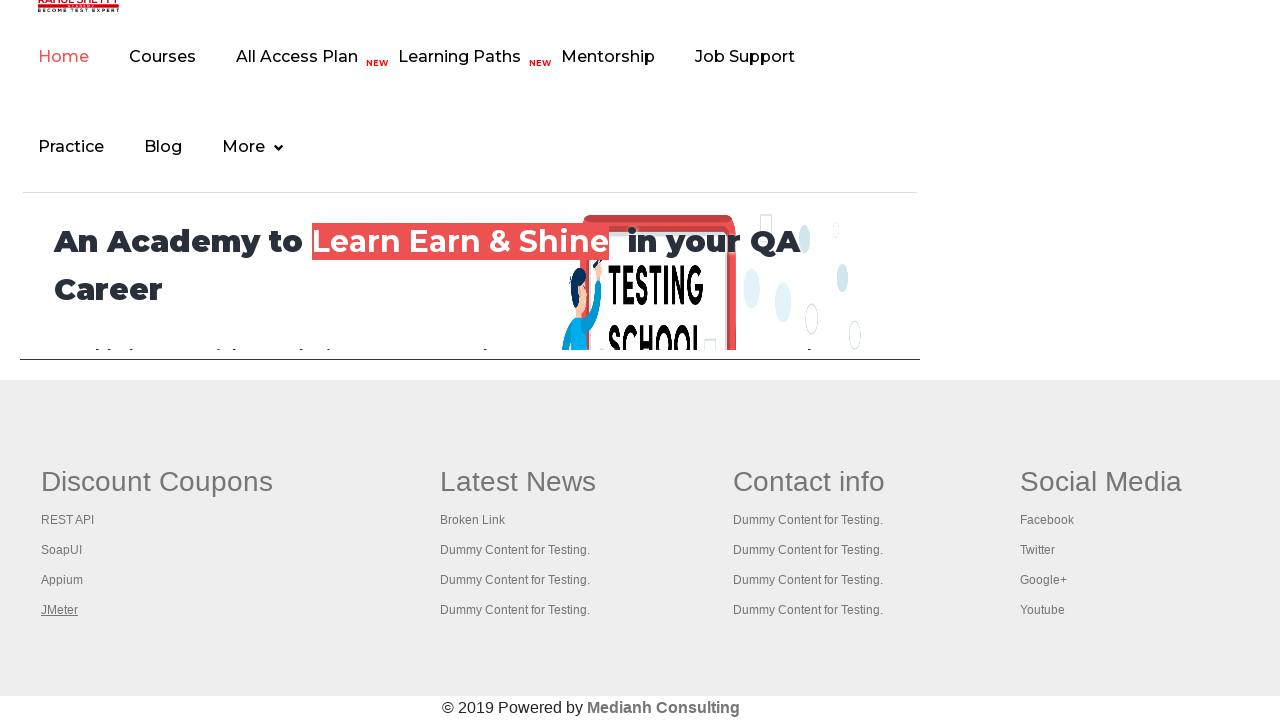

Tab 3 reached domcontentloaded state
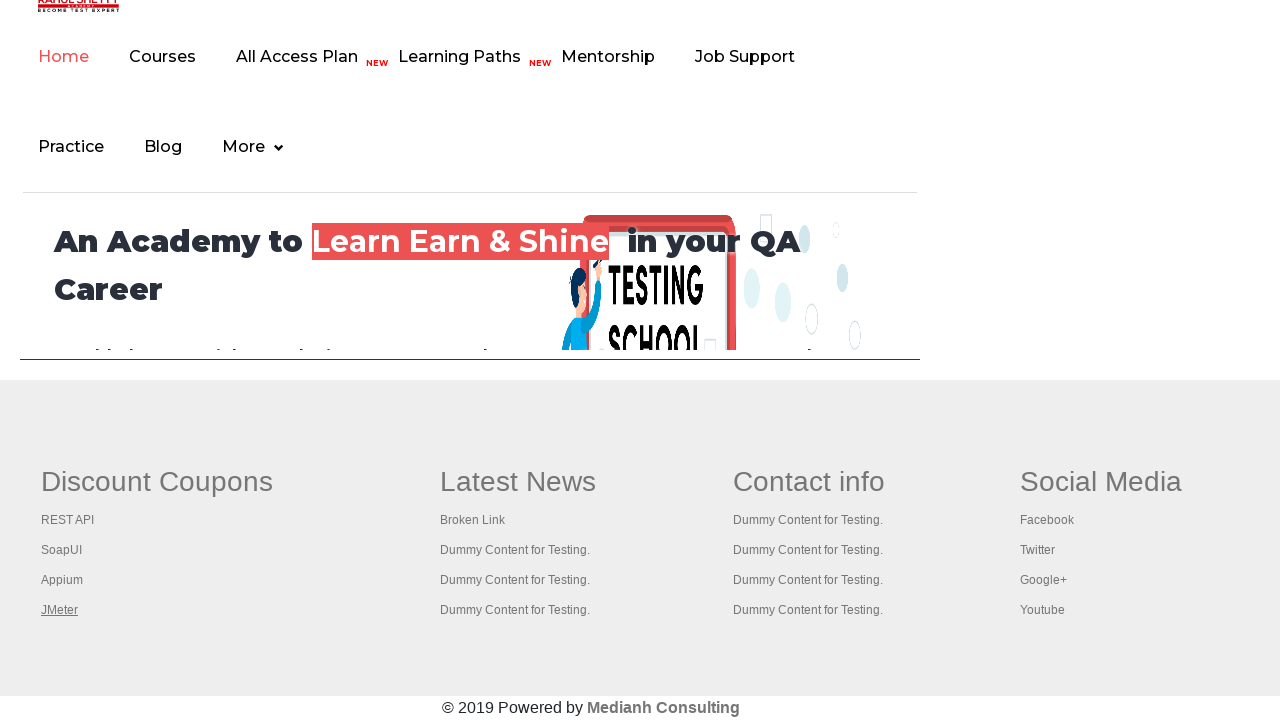

Brought tab 4 to front
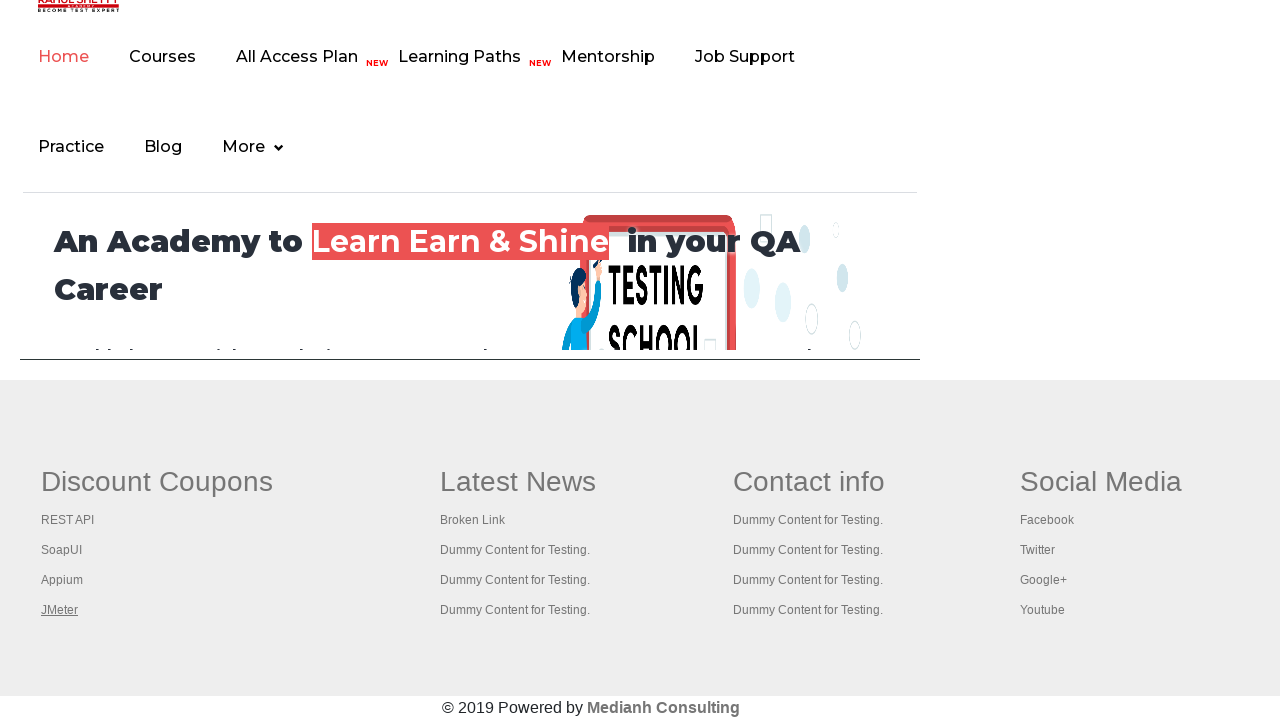

Tab 4 reached domcontentloaded state
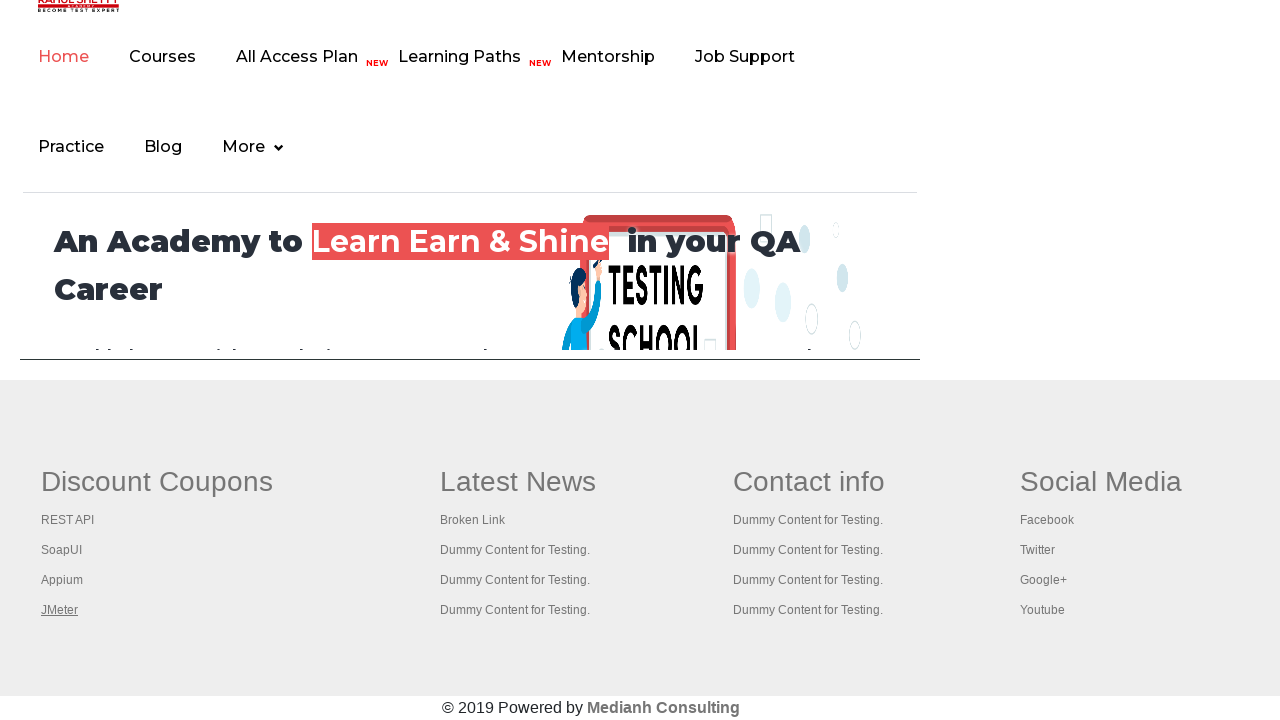

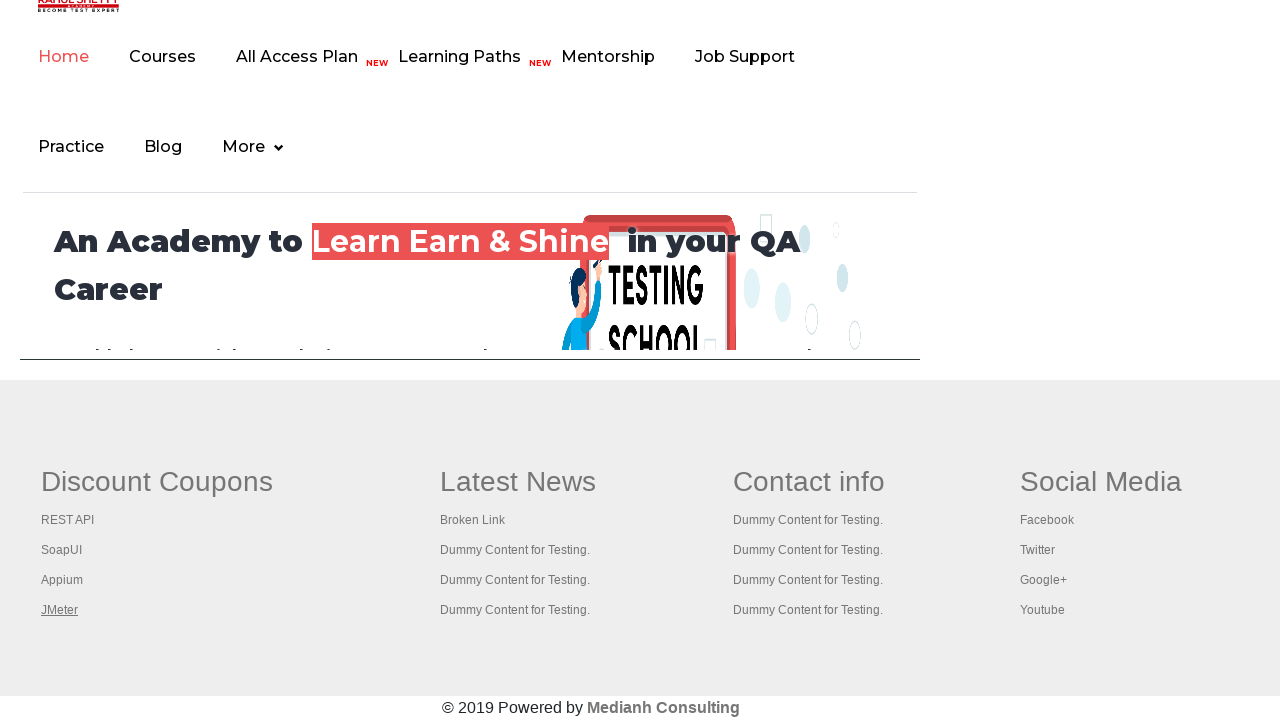